Tests dynamic loading by clicking start button and waiting for loading icon to disappear before verifying text

Starting URL: http://the-internet.herokuapp.com/dynamic_loading/2

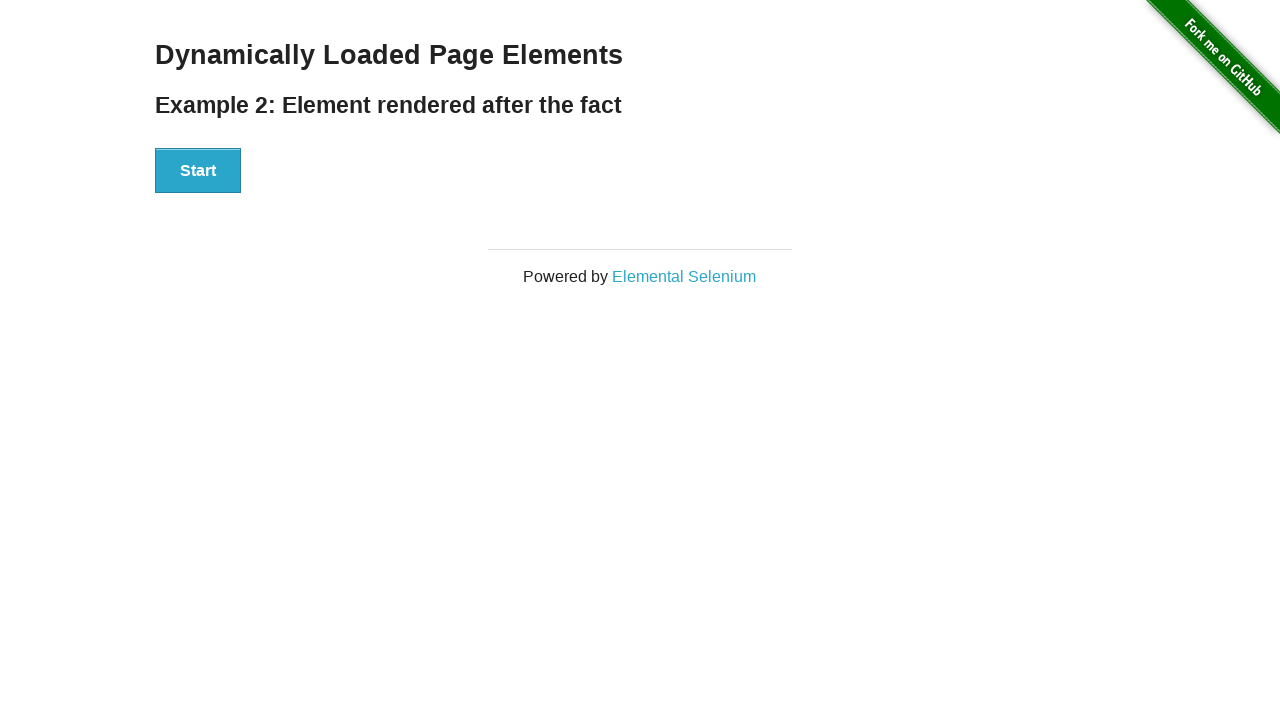

Clicked Start button to trigger dynamic loading at (198, 171) on xpath=//button[contains(text(),'Start')]
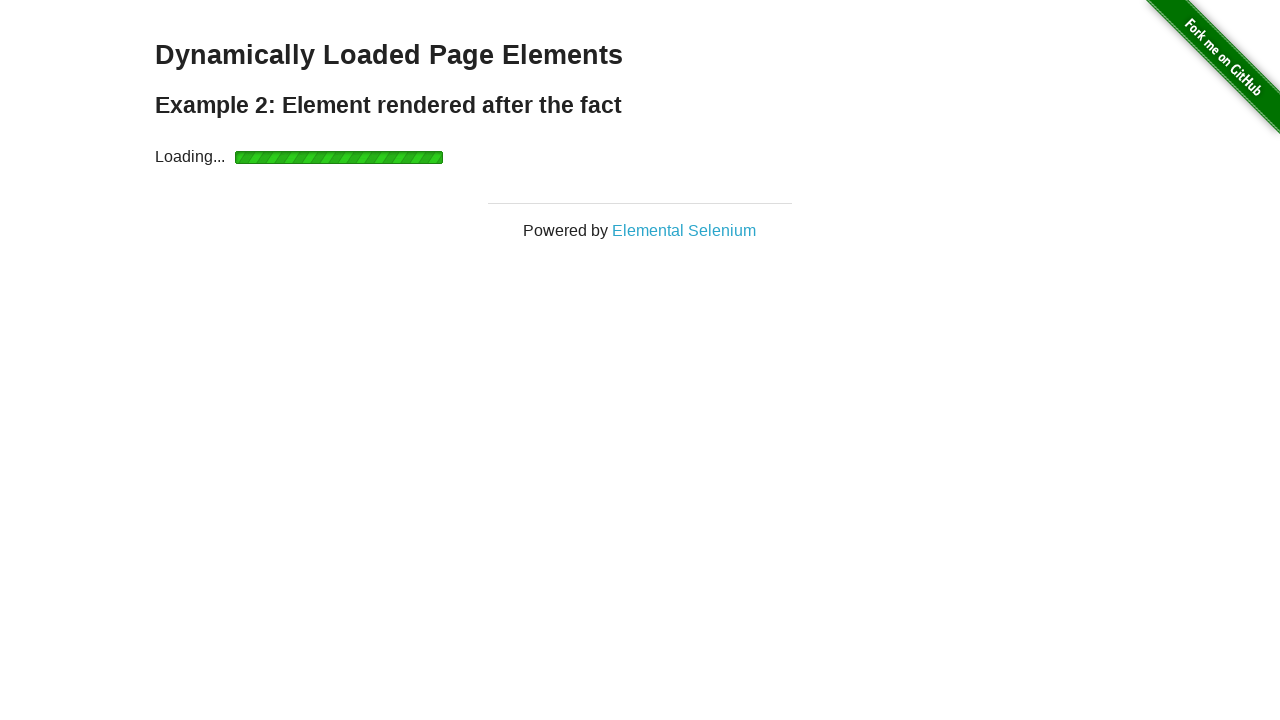

Loading icon disappeared after dynamic content loaded
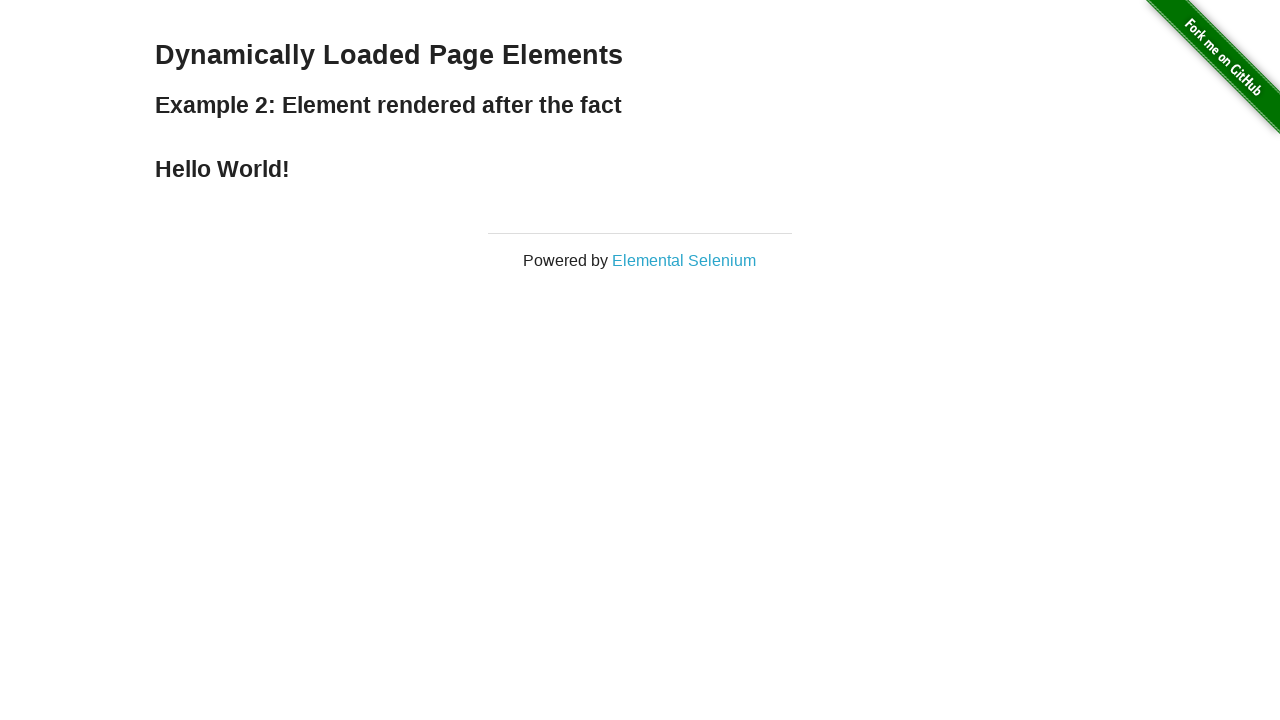

Verified 'Hello World!' text is displayed
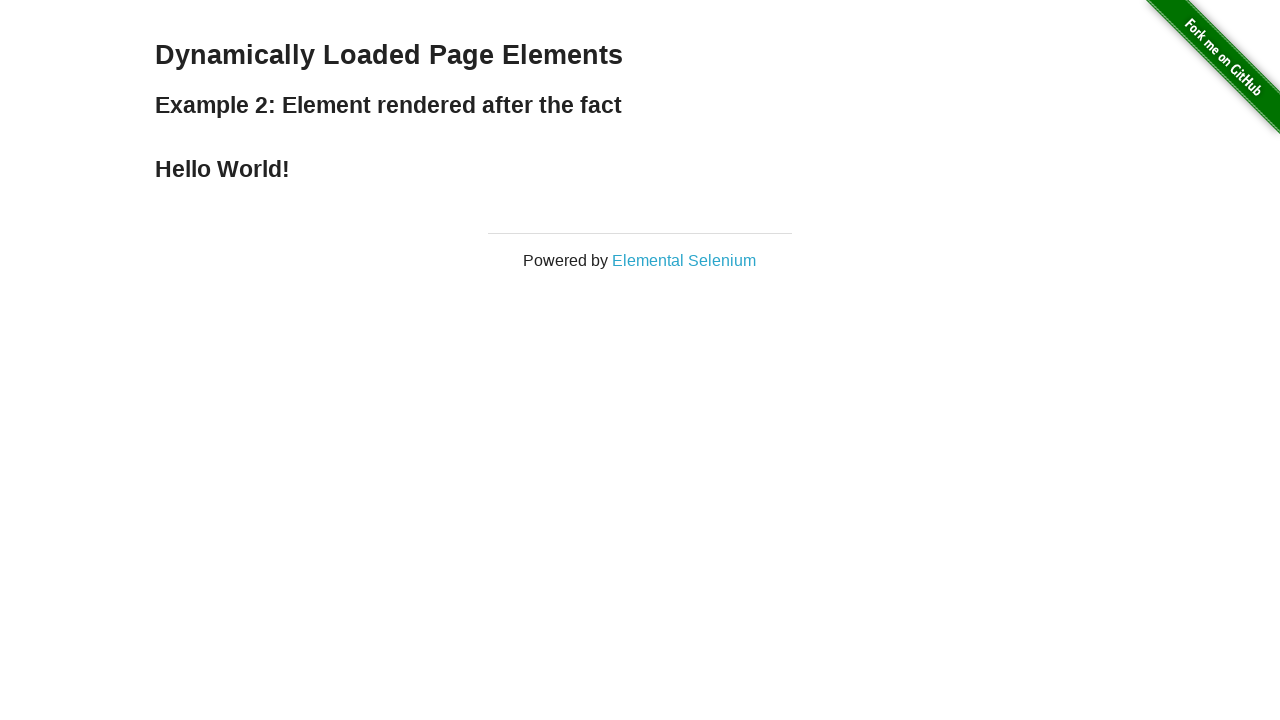

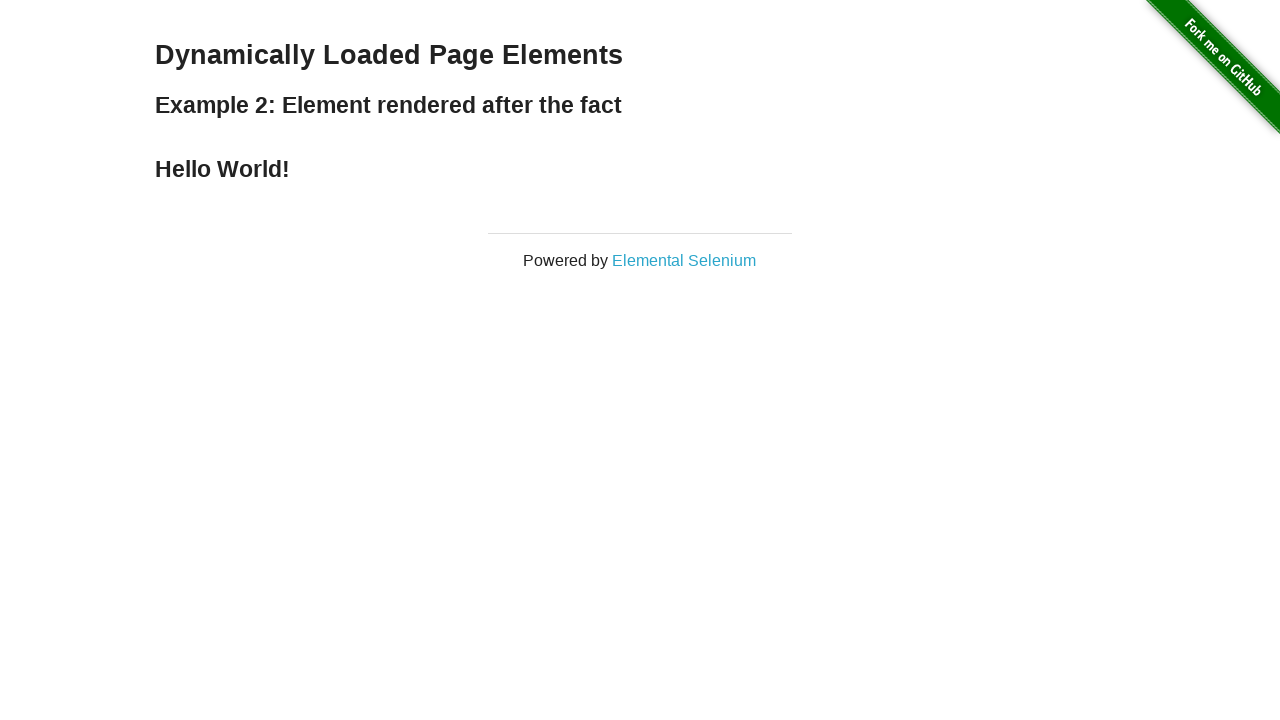